Tests multi-window functionality by opening a new browser window, navigating to a different page, extracting a course name, then switching back to the original window and entering that text into a form field

Starting URL: https://rahulshettyacademy.com/angularpractice/

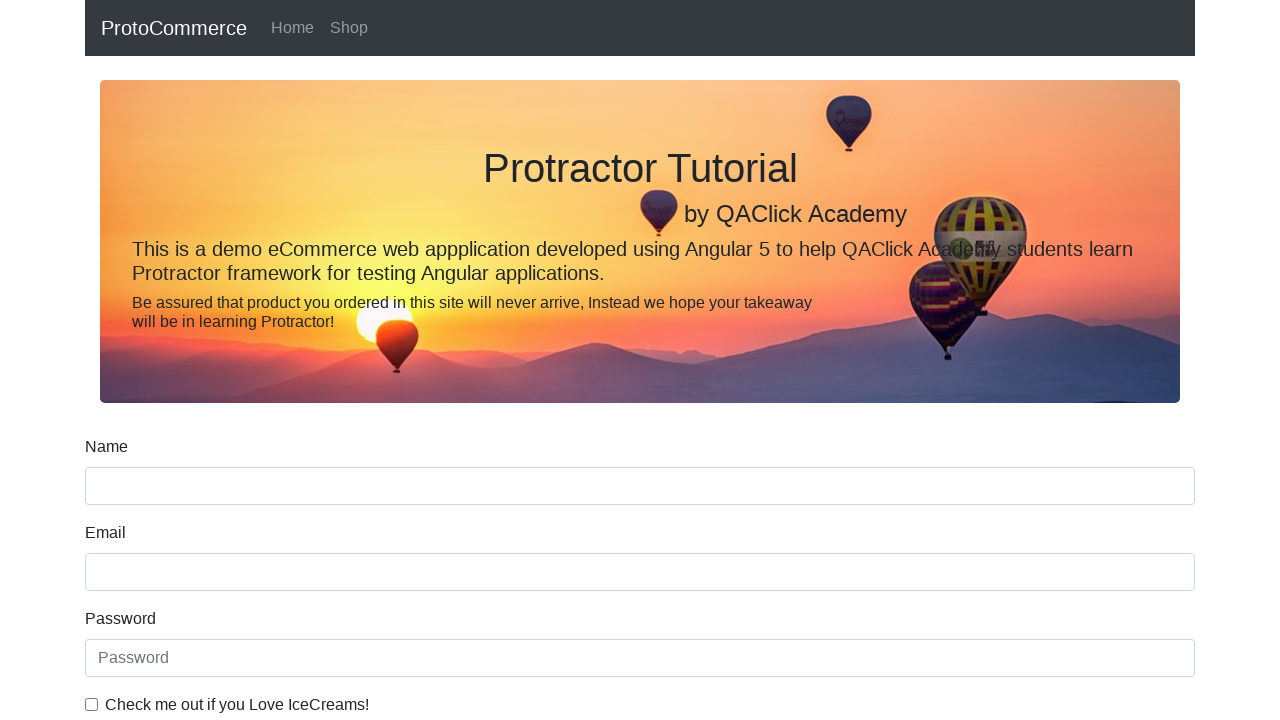

Opened a new browser window/tab
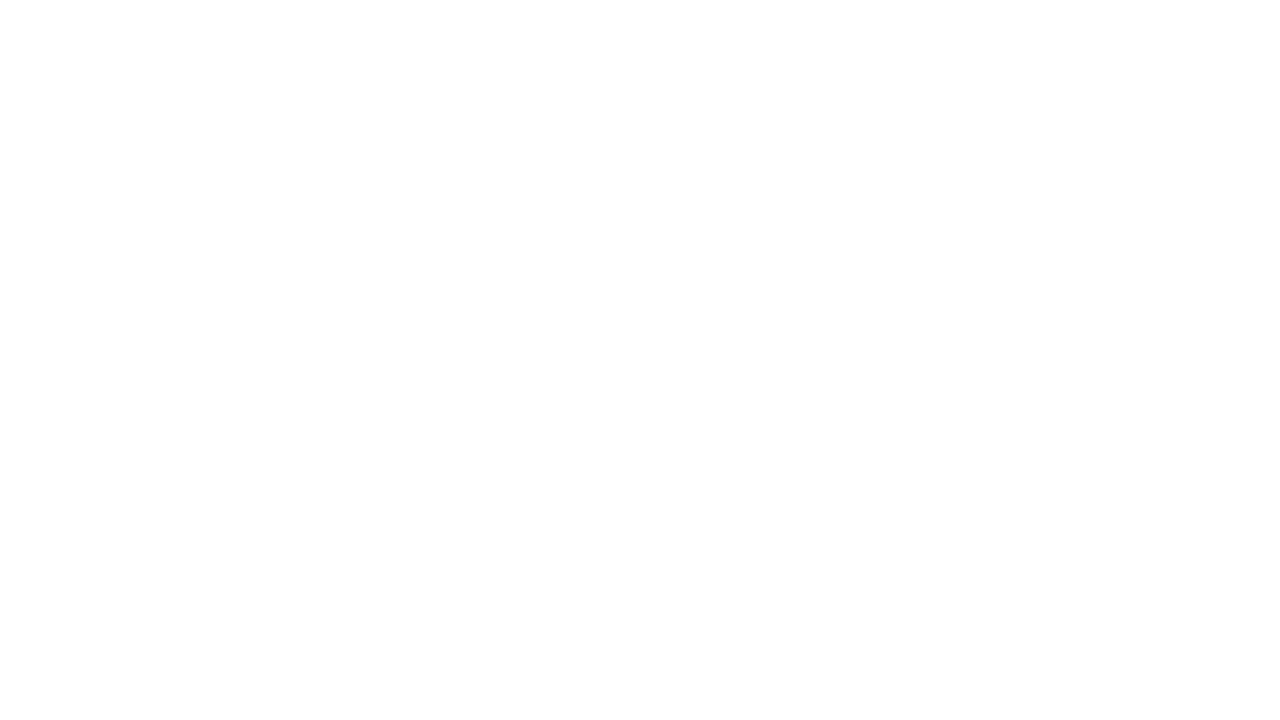

Navigated to https://rahulshettyacademy.com/ in new window
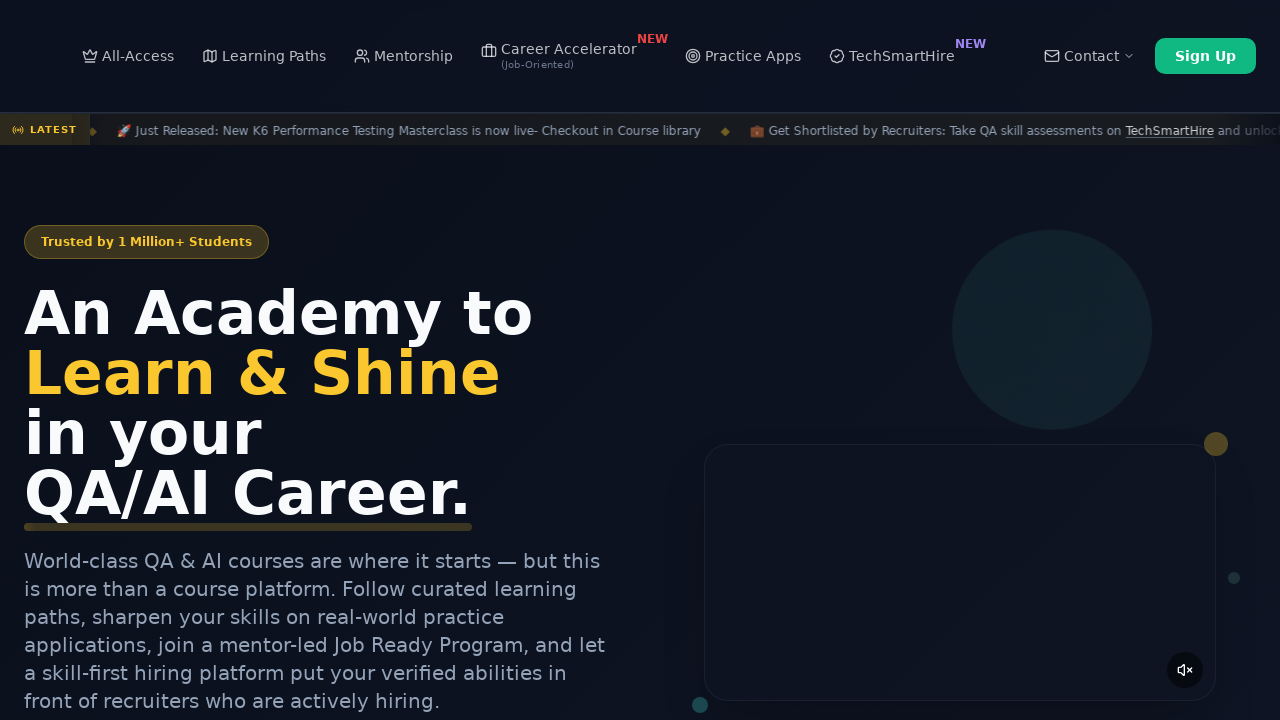

Located all course links in new window
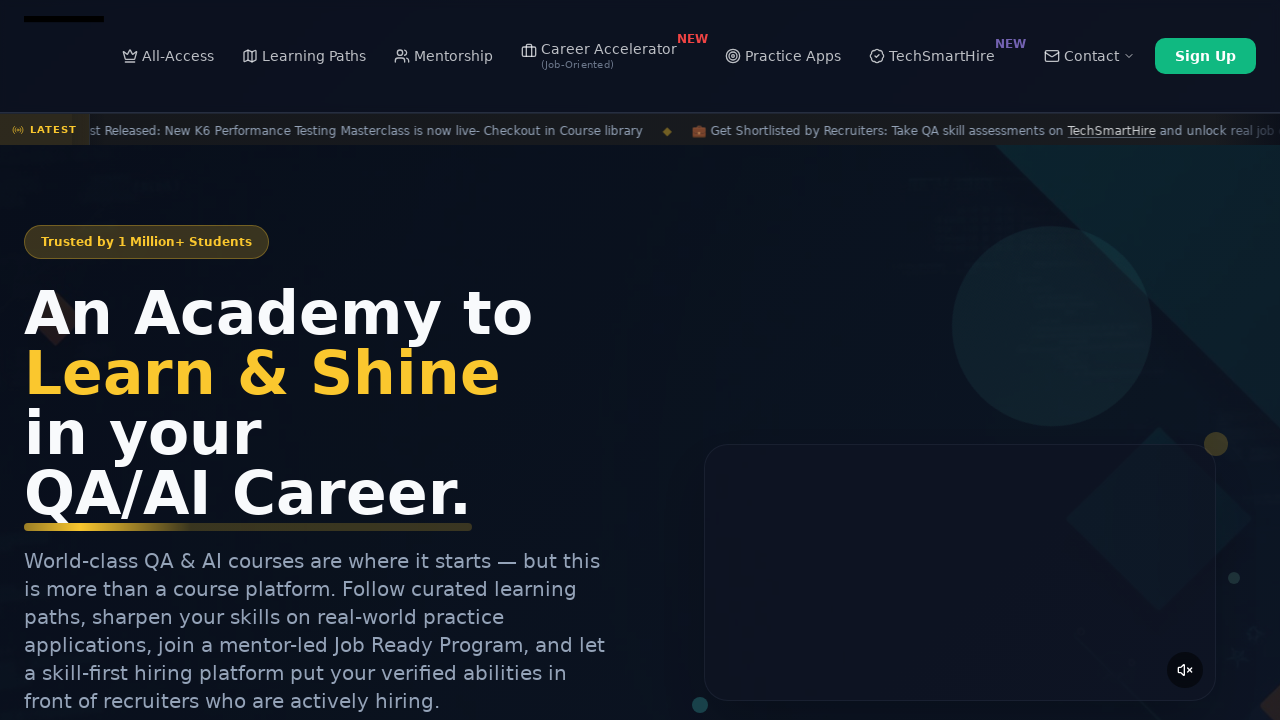

Extracted course name from second link: 'Playwright Testing'
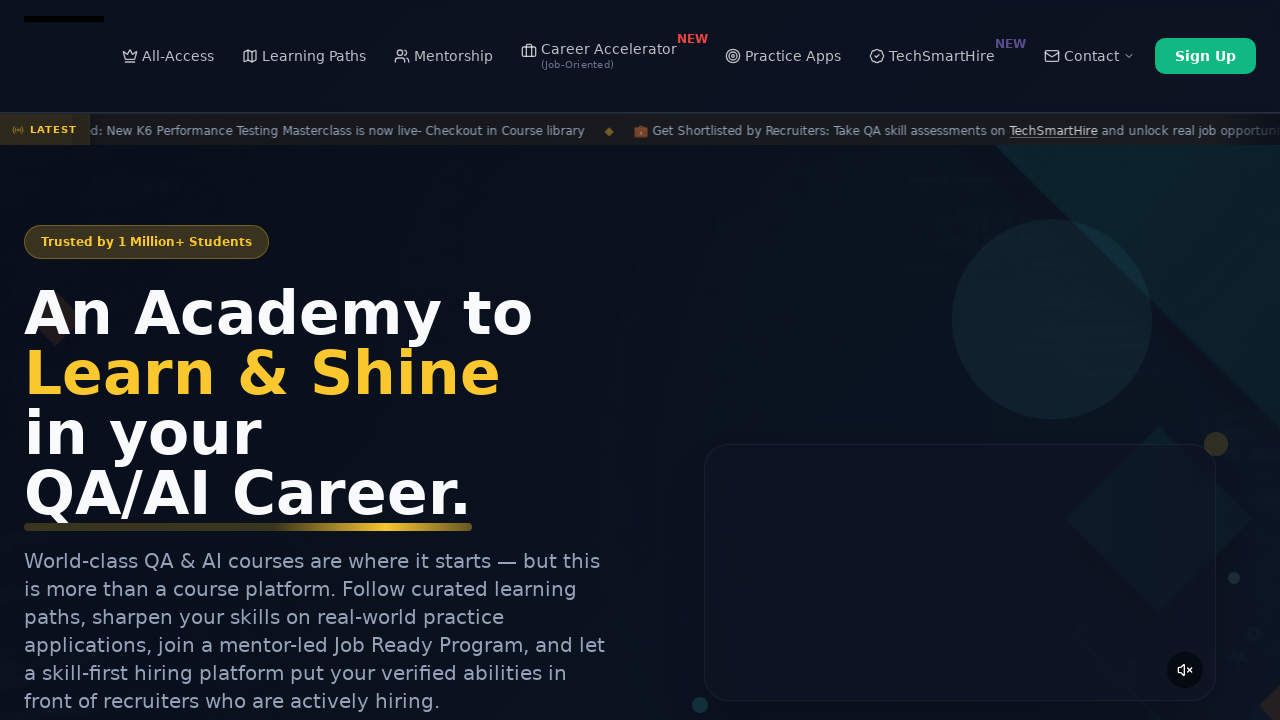

Switched back to original window
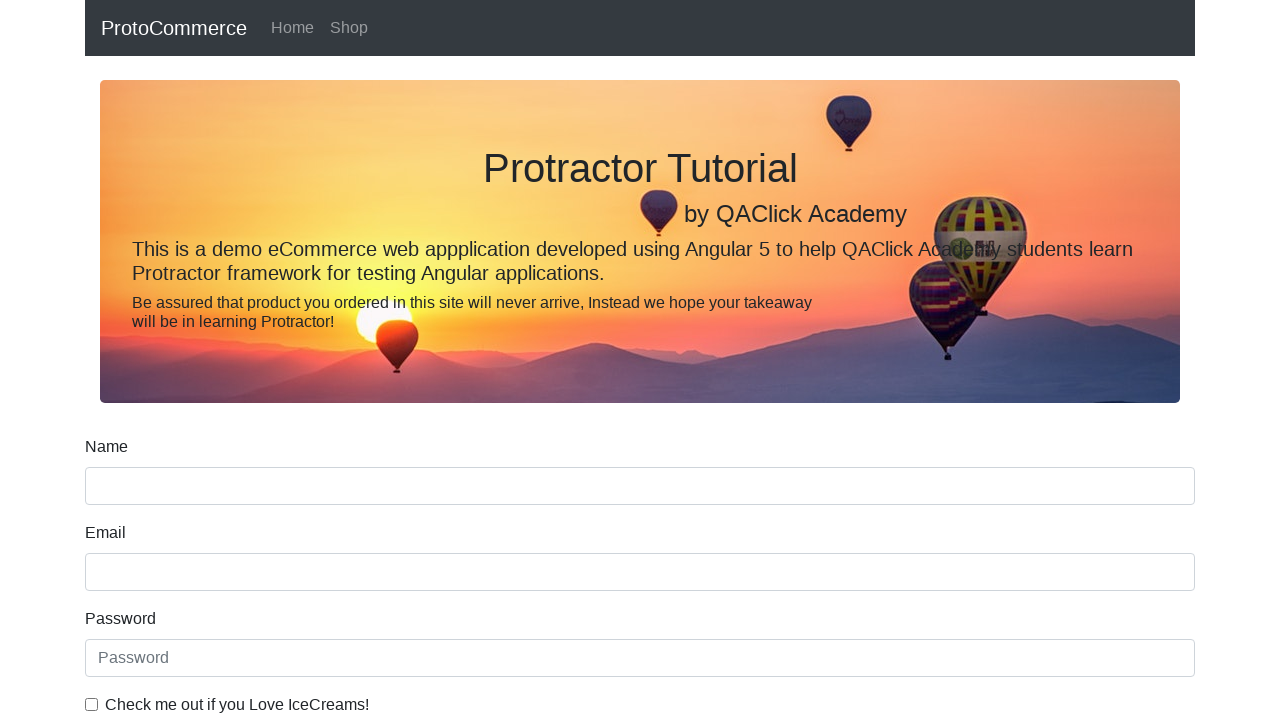

Filled name field with course name: 'Playwright Testing' on input[name='name']
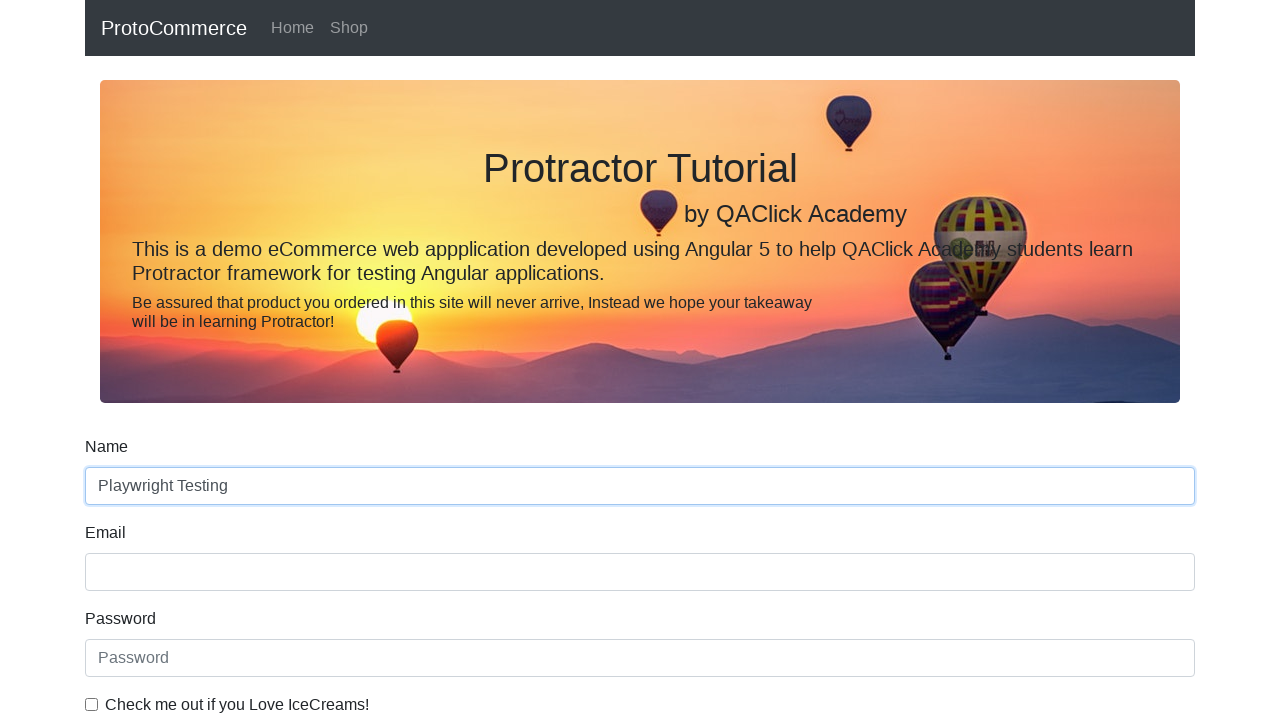

Waited 500ms for action to complete
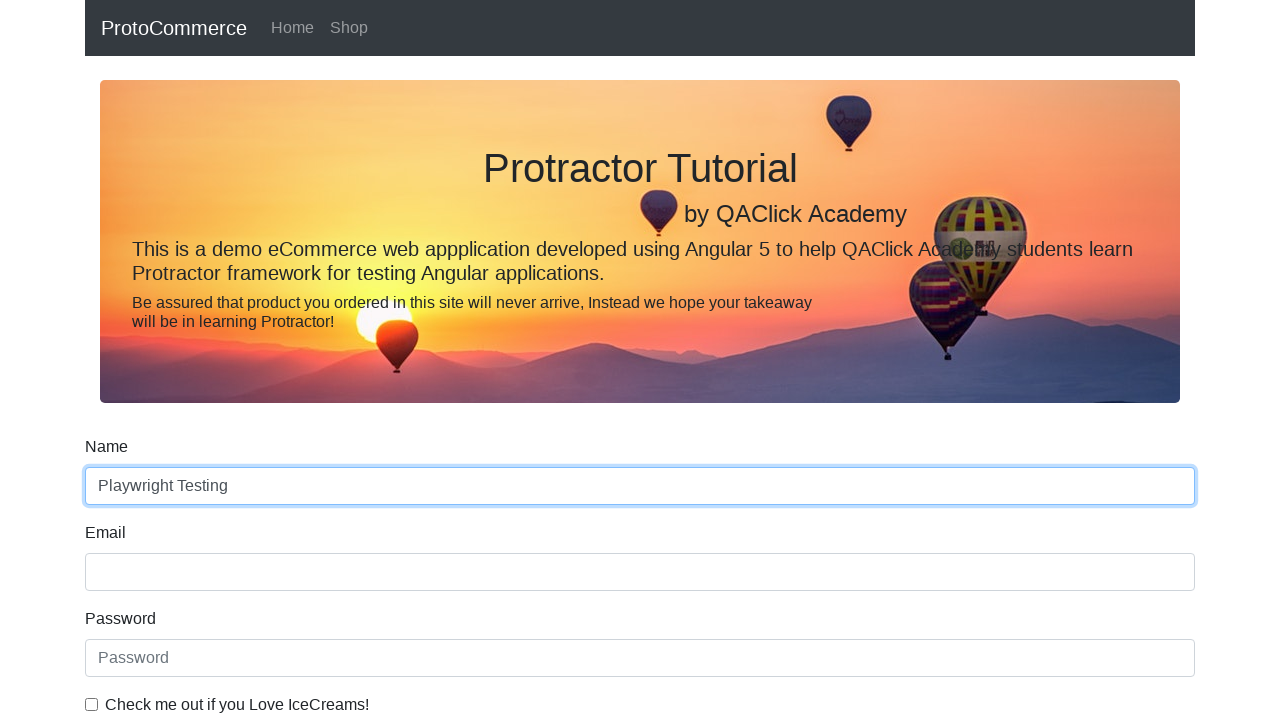

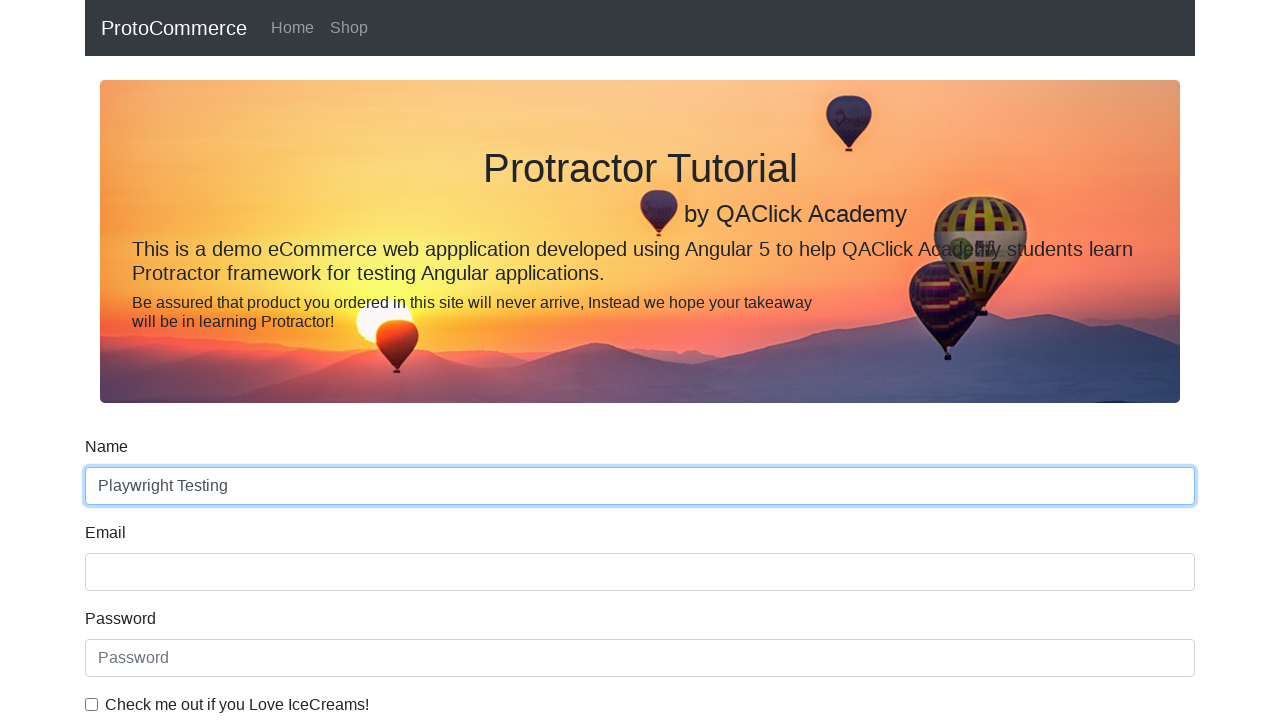